Tests dropdown functionality on letcode.in by selecting items from a single-select dropdown and a multi-select dropdown using various selection methods including visible text, index, keyboard shortcuts, and click-and-hold interactions.

Starting URL: https://letcode.in/test

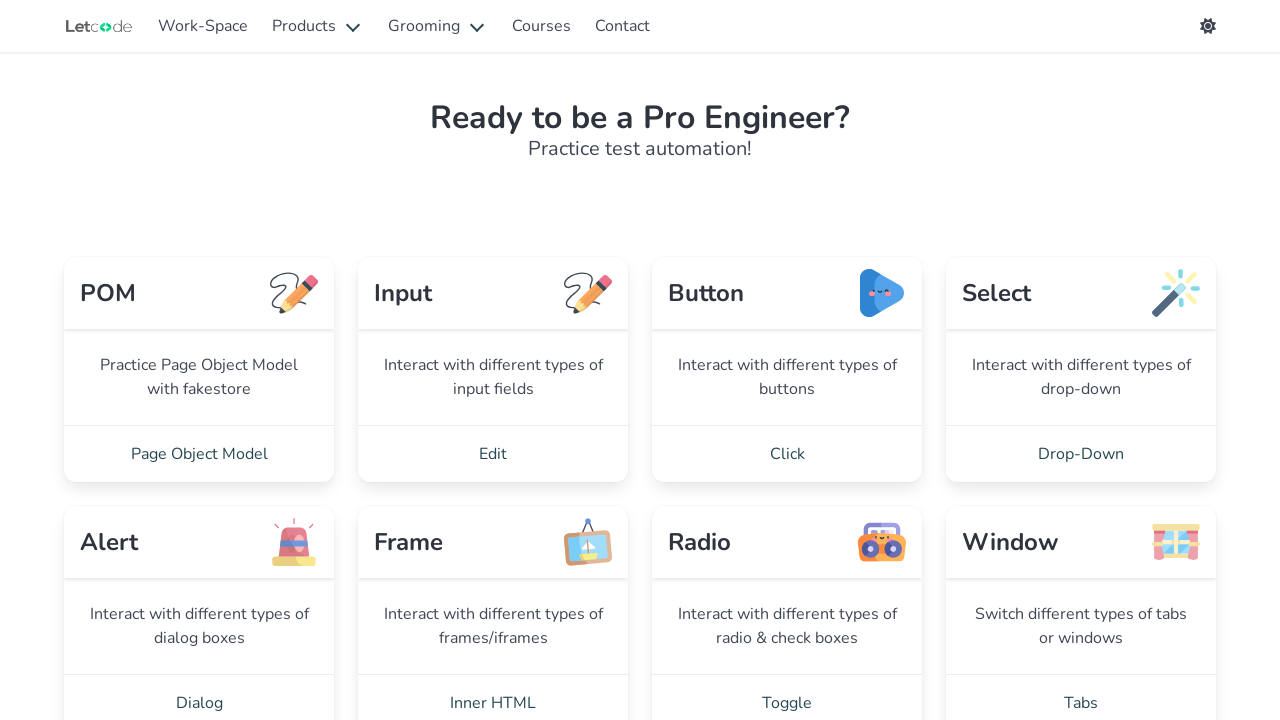

Clicked on dropdowns link to navigate to dropdown page at (1081, 454) on a[href='/dropdowns']
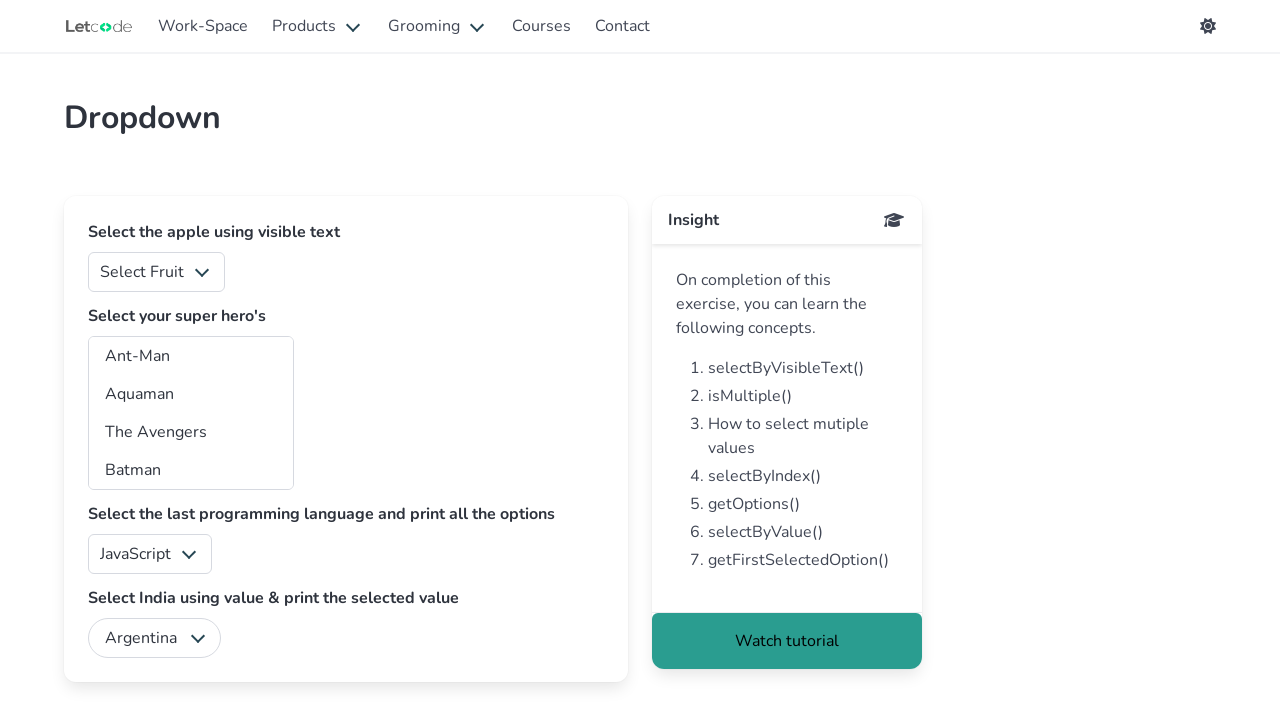

Dropdown page loaded and fruits dropdown selector found
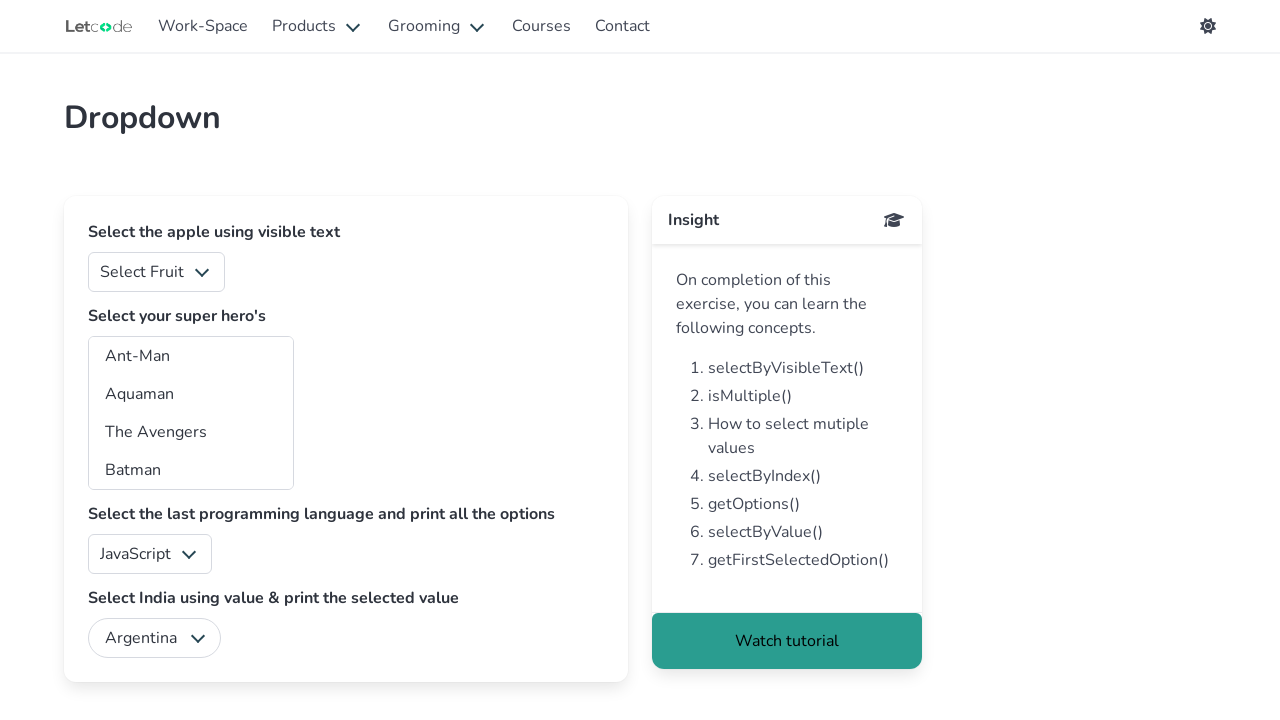

Selected 'Banana' from fruits dropdown using label on #fruits
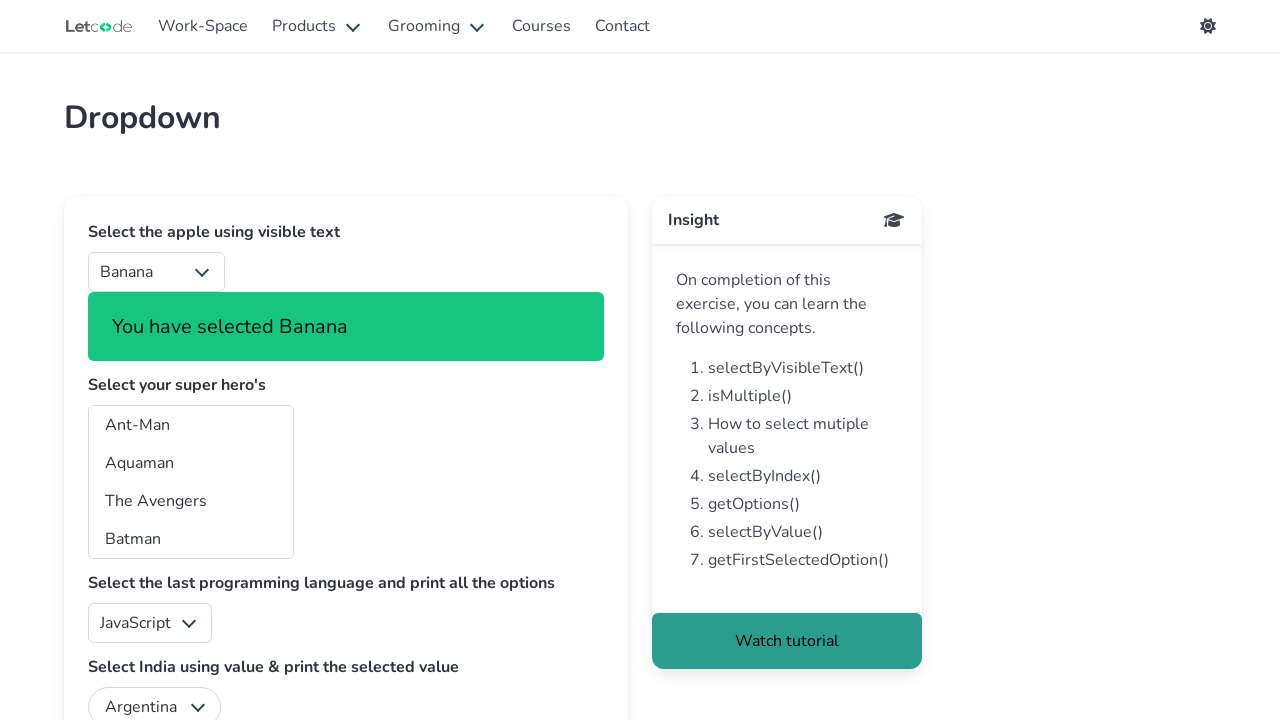

Selected first two options from superheros dropdown by index on #superheros
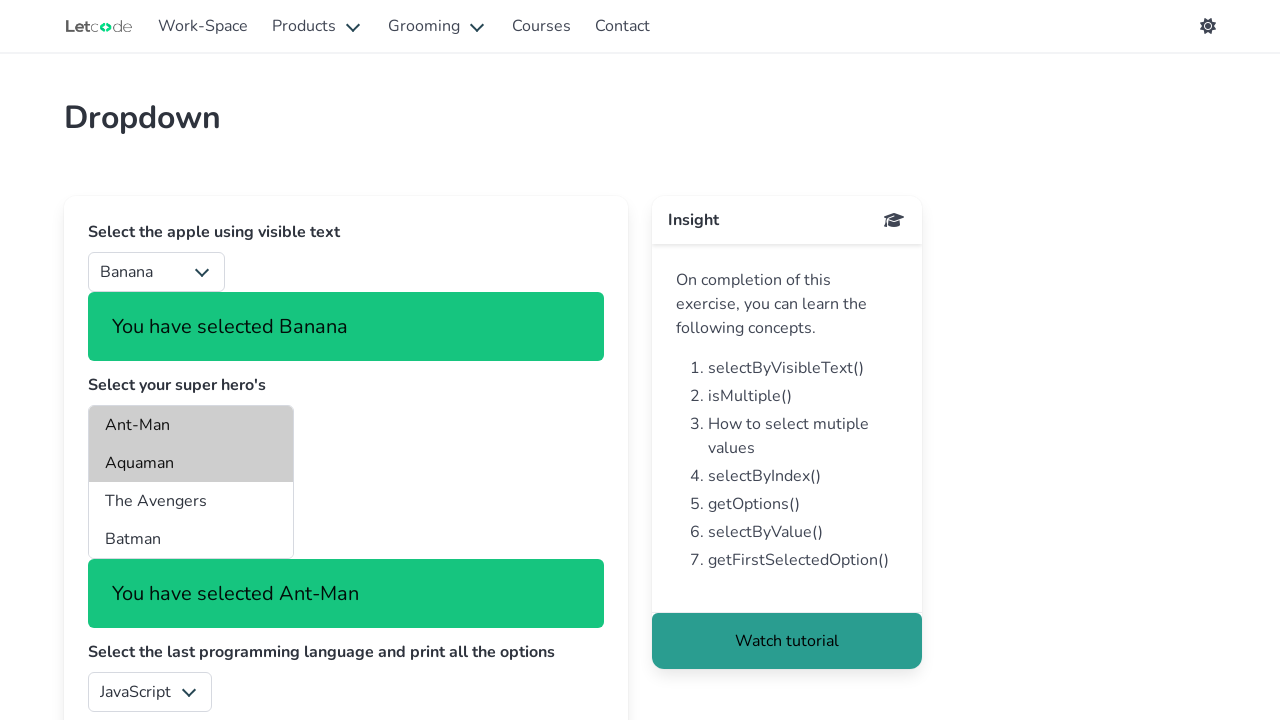

Cleared all selections from superheros dropdown on #superheros
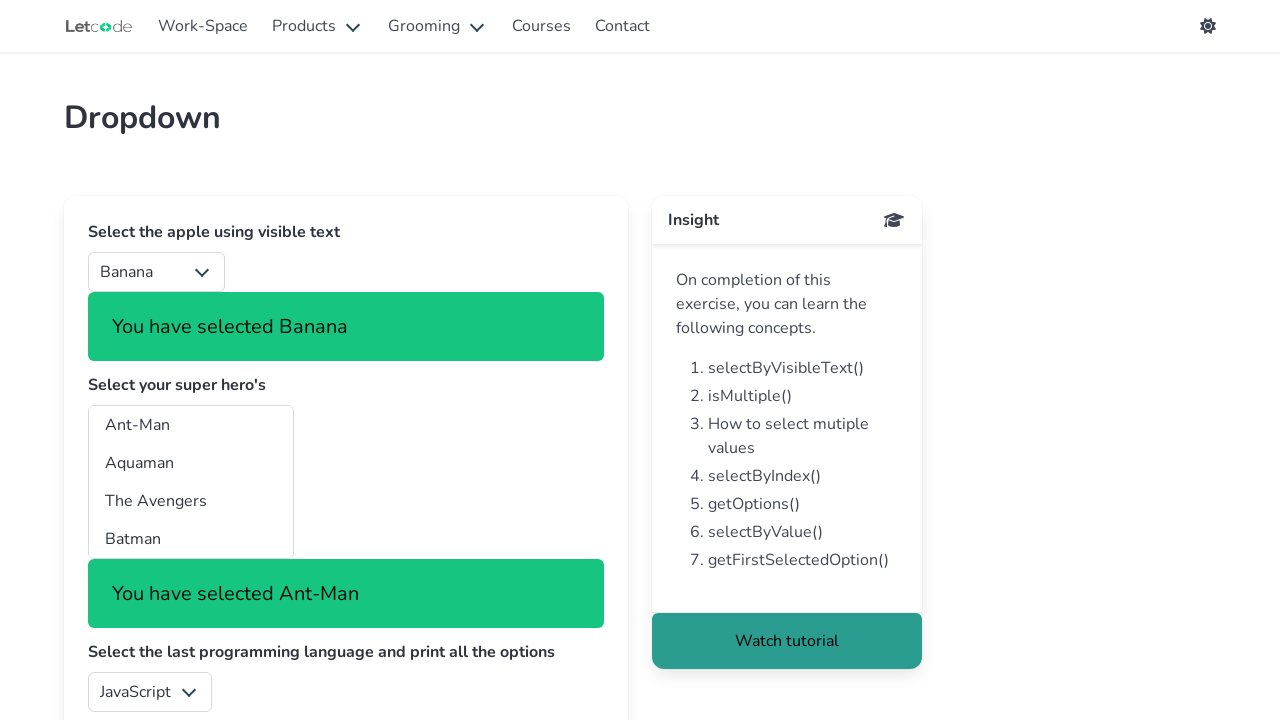

Pressed Control key down to start multi-select mode
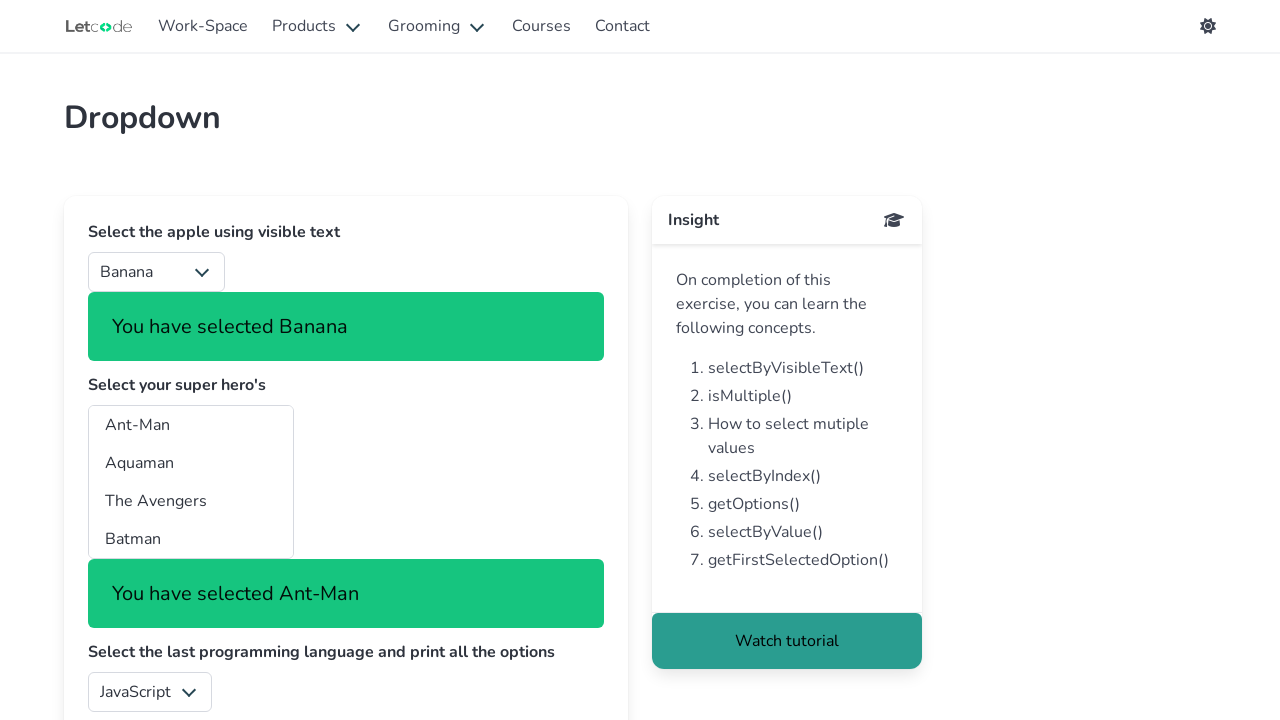

Ctrl+Clicked on Ant-Man option at (191, 425) on xpath=//option[.='Ant-Man']
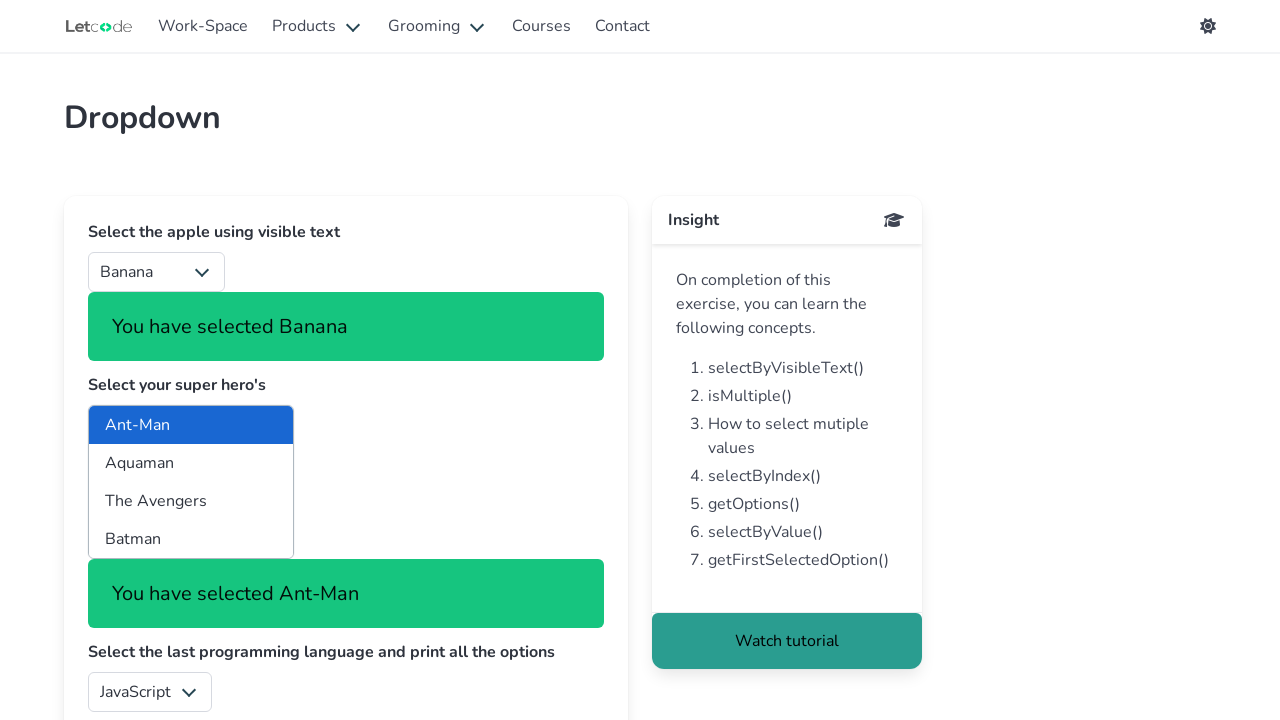

Ctrl+Clicked on Aquaman option at (191, 463) on xpath=//option[.='Aquaman']
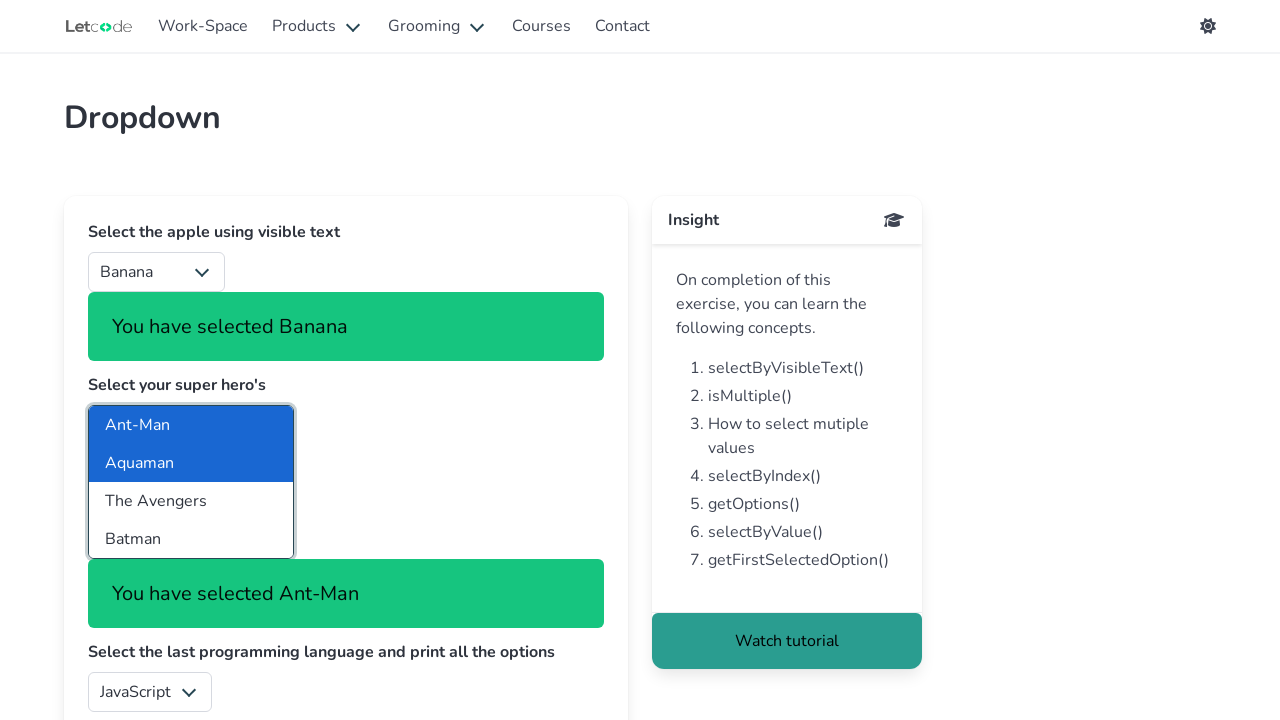

Ctrl+Clicked on Batman option at (191, 539) on xpath=//option[.='Batman']
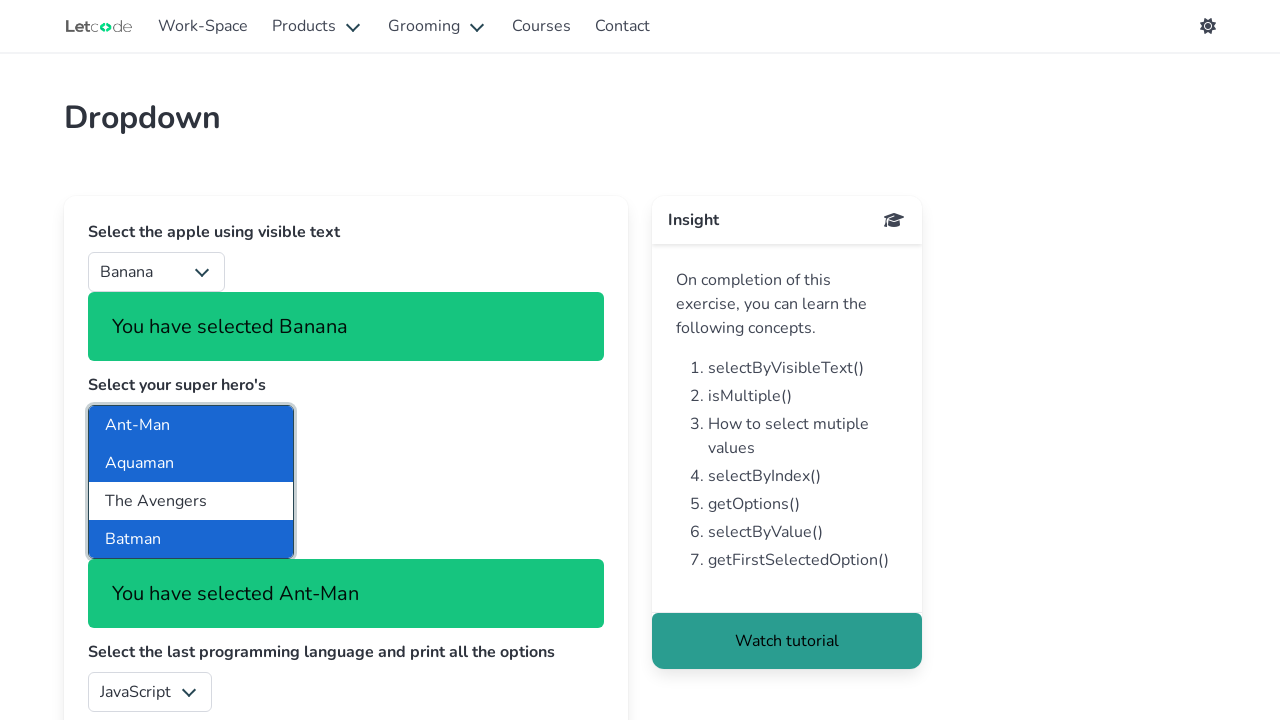

Released Control key to finish multi-select
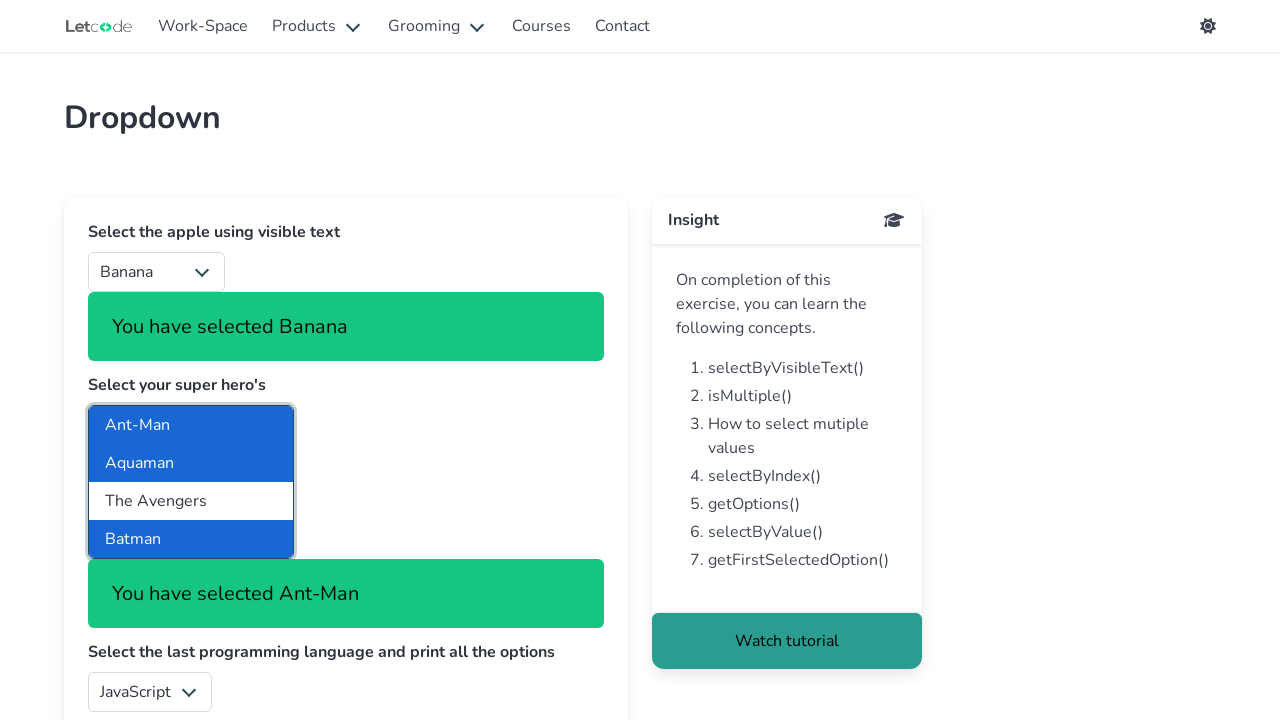

Cleared all selections from superheros dropdown again on #superheros
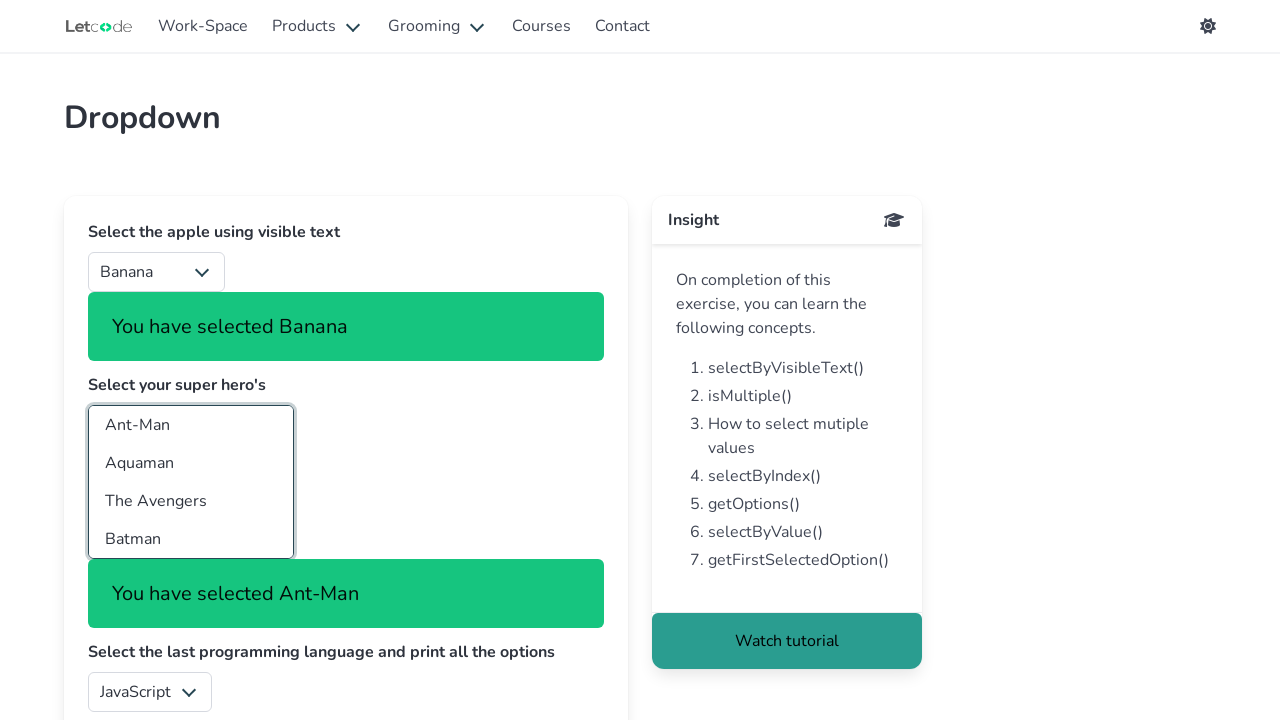

Located Ant-Man and Batman option elements for range selection
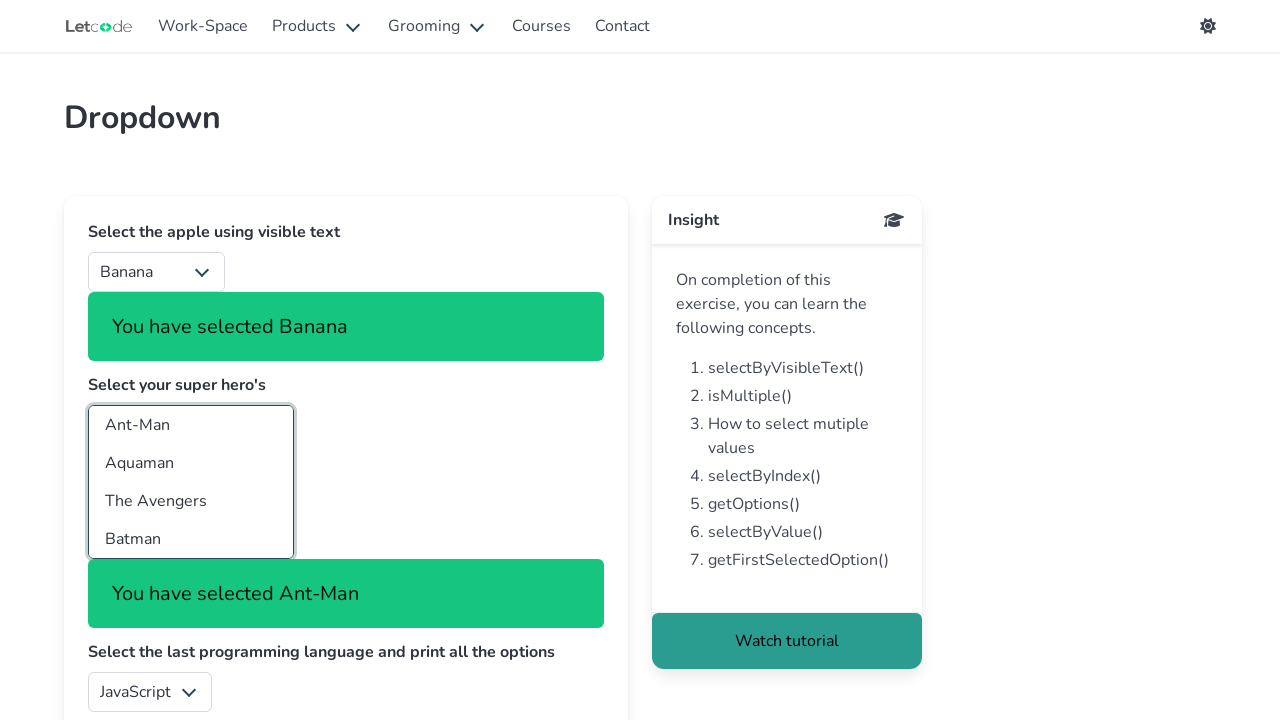

Retrieved bounding boxes for Ant-Man and Batman elements
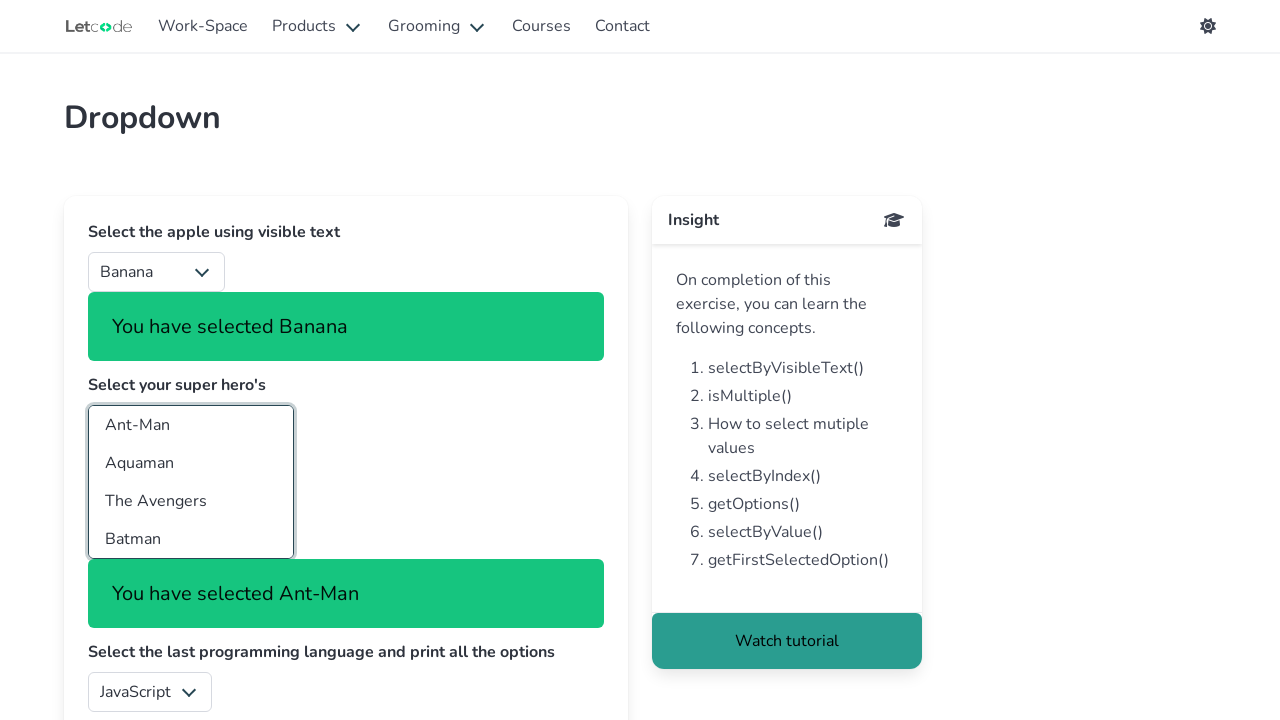

Moved mouse to Ant-Man option center position at (191, 425)
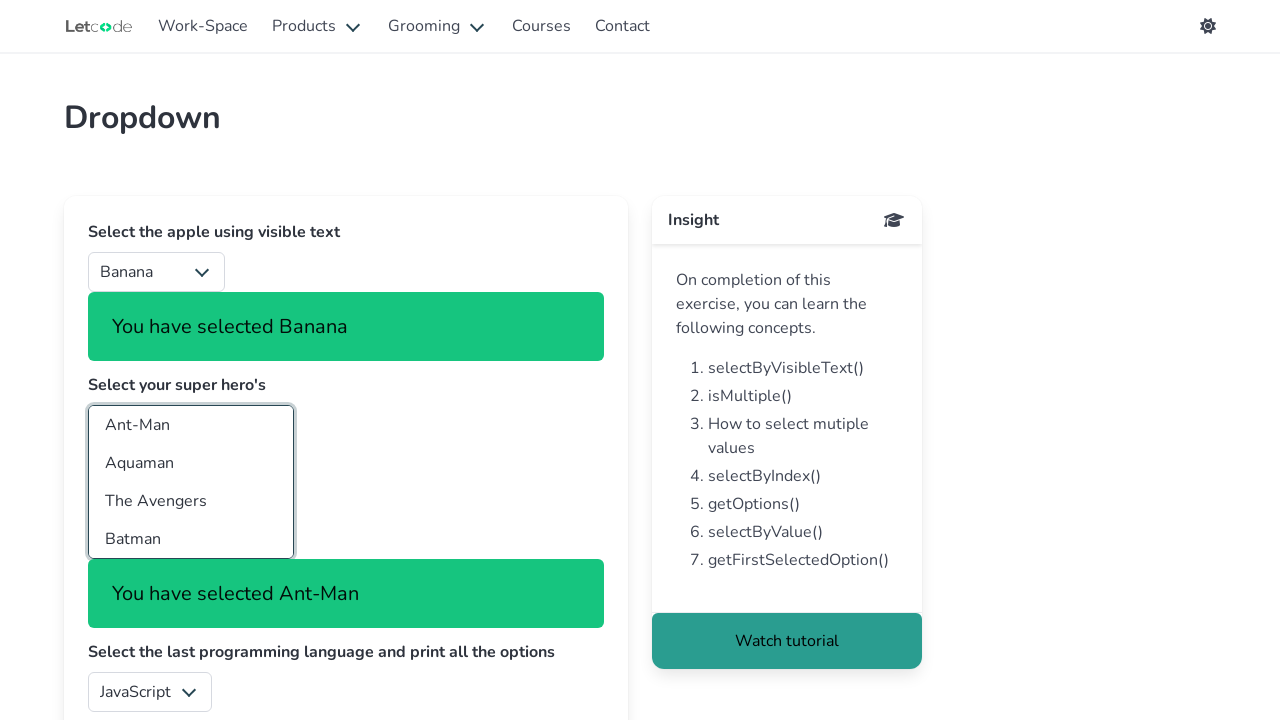

Mouse button pressed down on Ant-Man option at (191, 425)
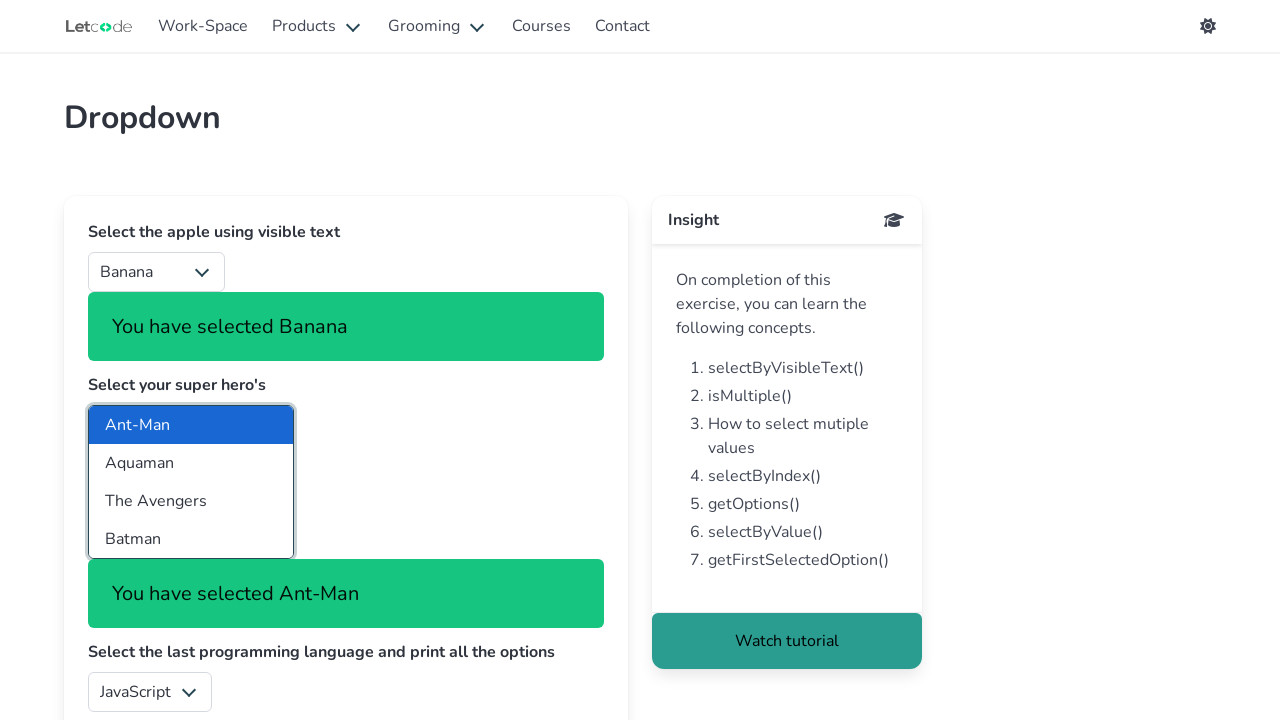

Dragged mouse to Batman option while holding button down at (191, 539)
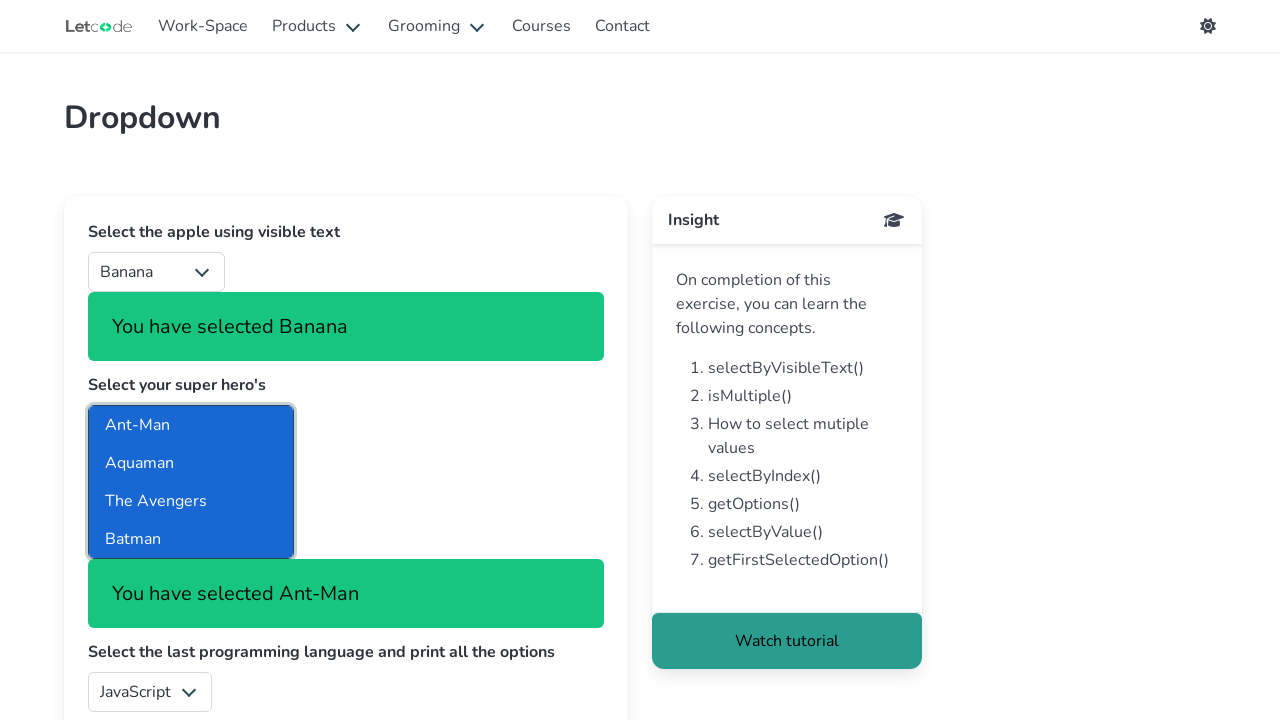

Released mouse button to complete range selection from Ant-Man to Batman at (191, 539)
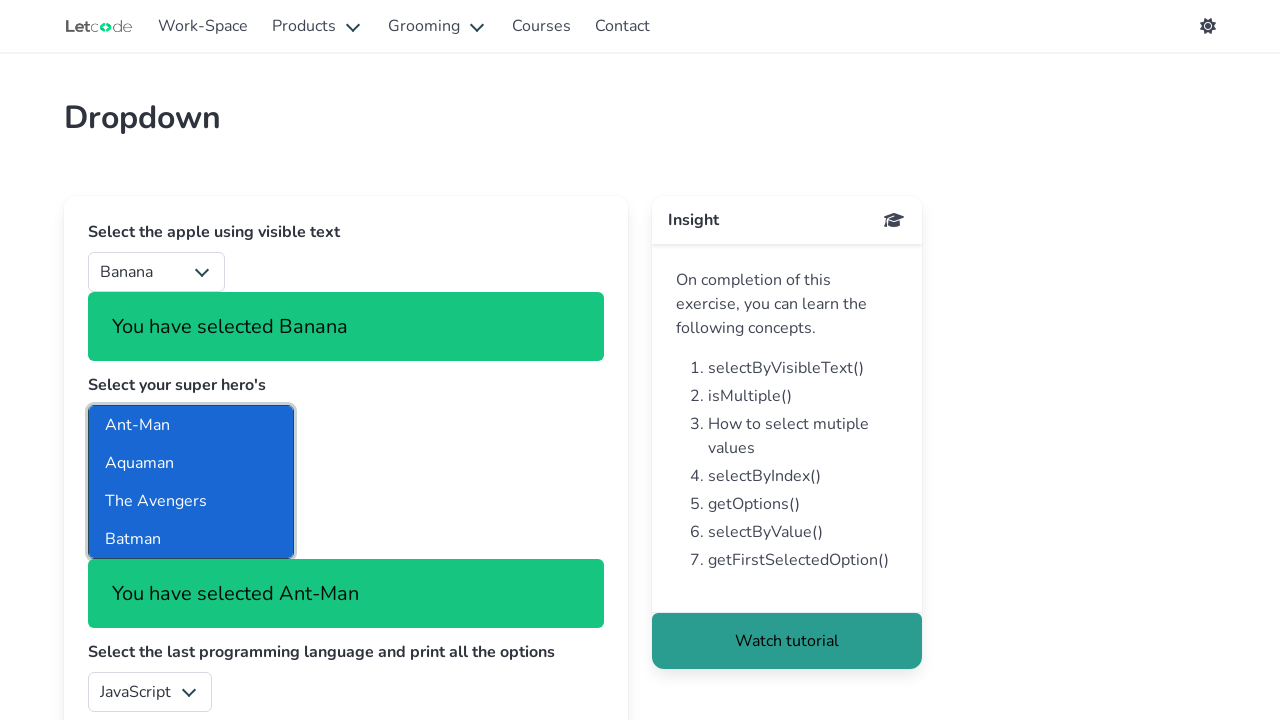

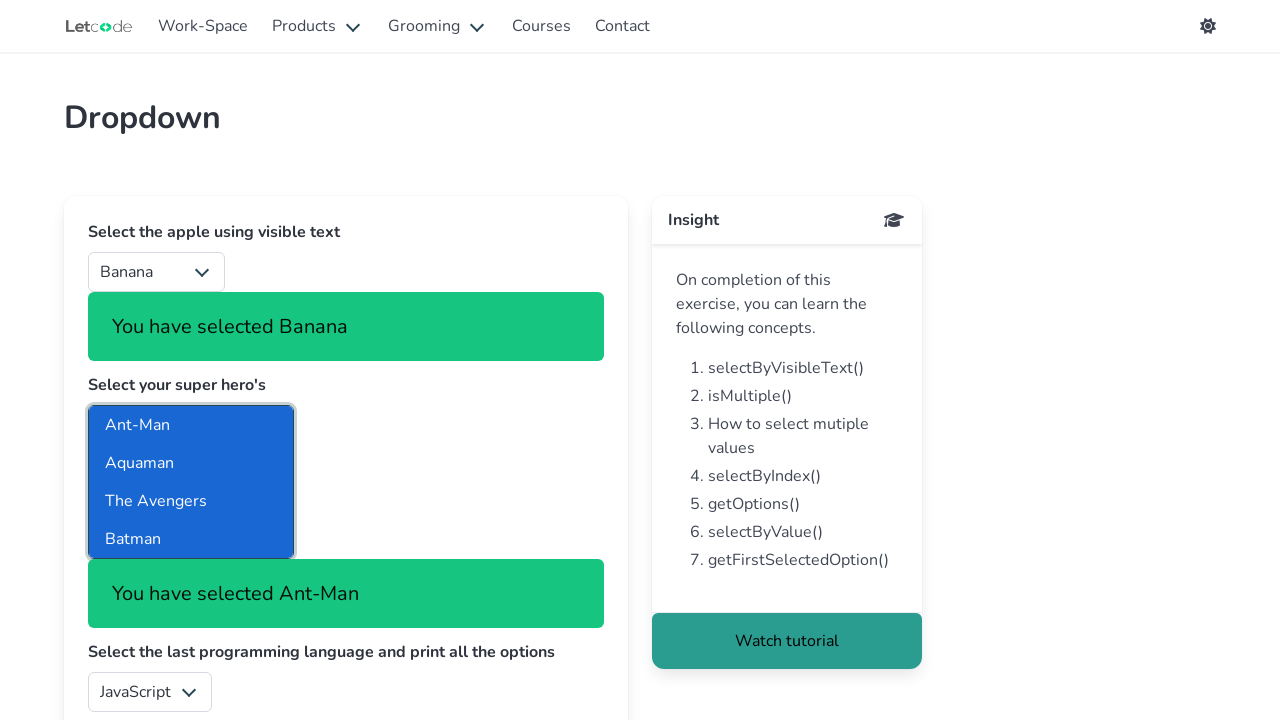